Fills out a practice form with personal details including name, email, gender, phone number, date of birth, subjects, hobbies, address, and state/city, then verifies the submission modal displays the correct information.

Starting URL: https://demoqa.com/automation-practice-form

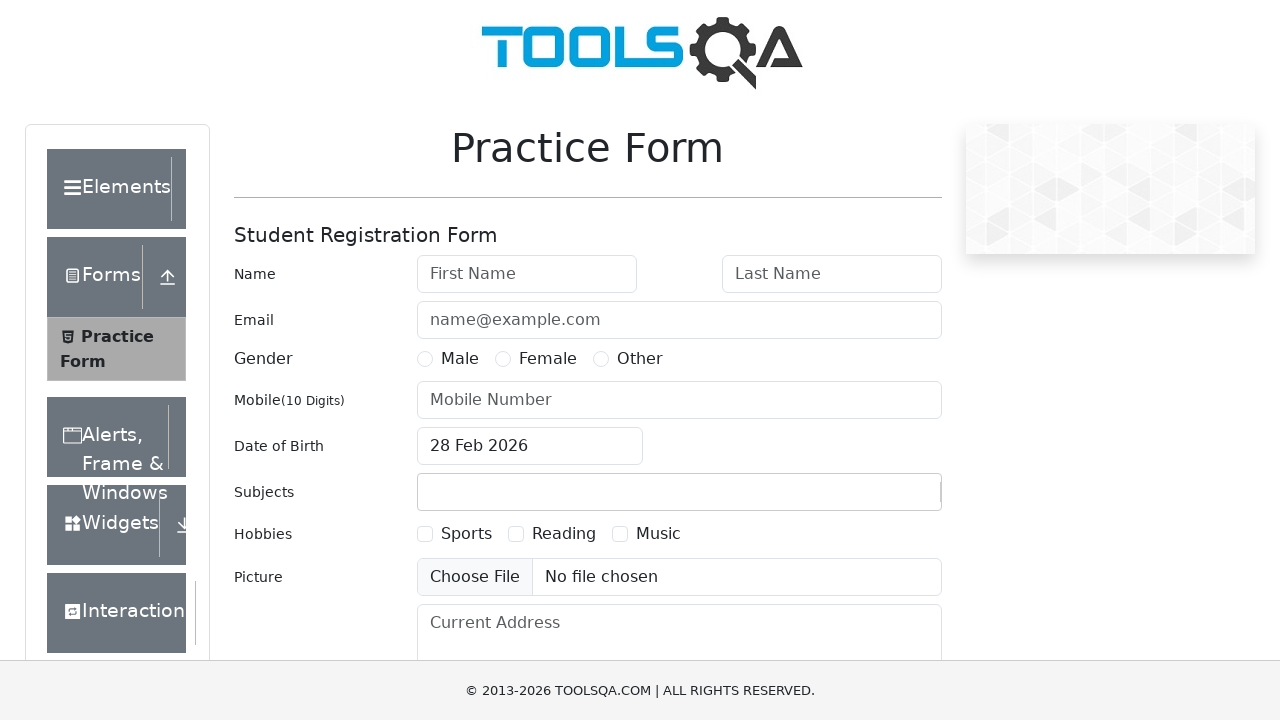

Filled first name field with 'Viktor' on #firstName
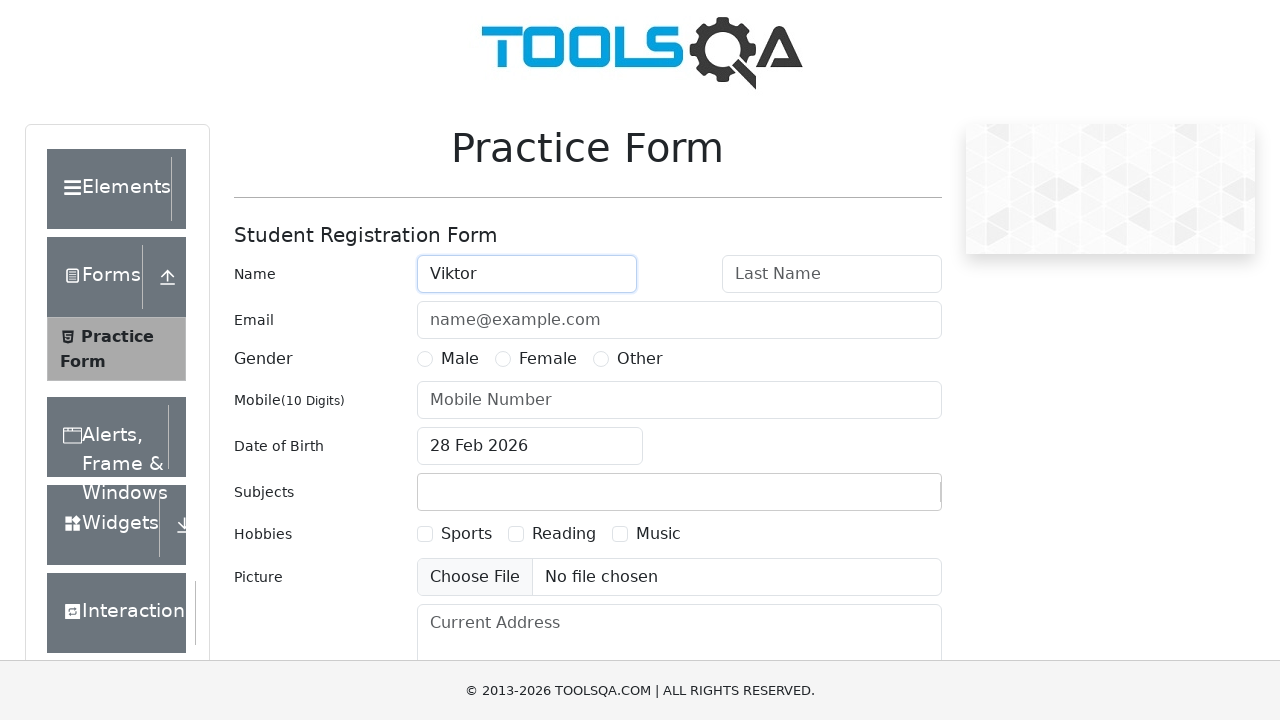

Filled last name field with 'Slon' on #lastName
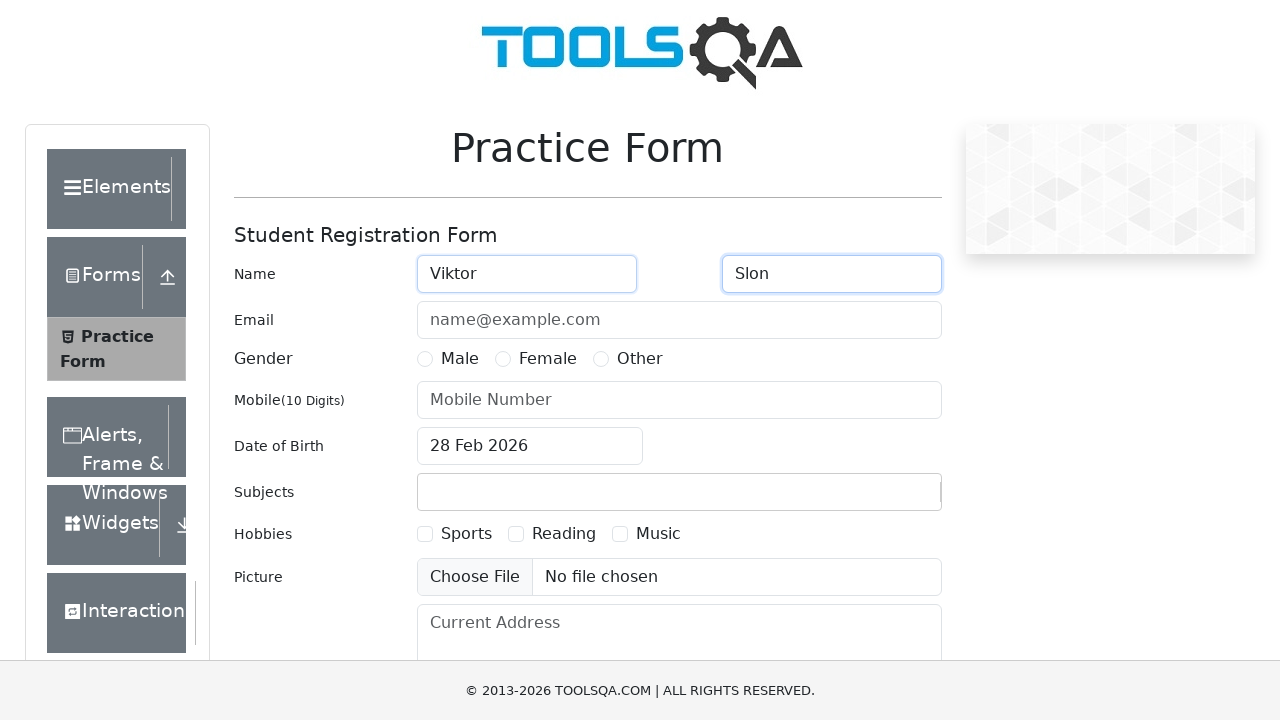

Filled email field with 'viktornuts@gmail.com' on #userEmail
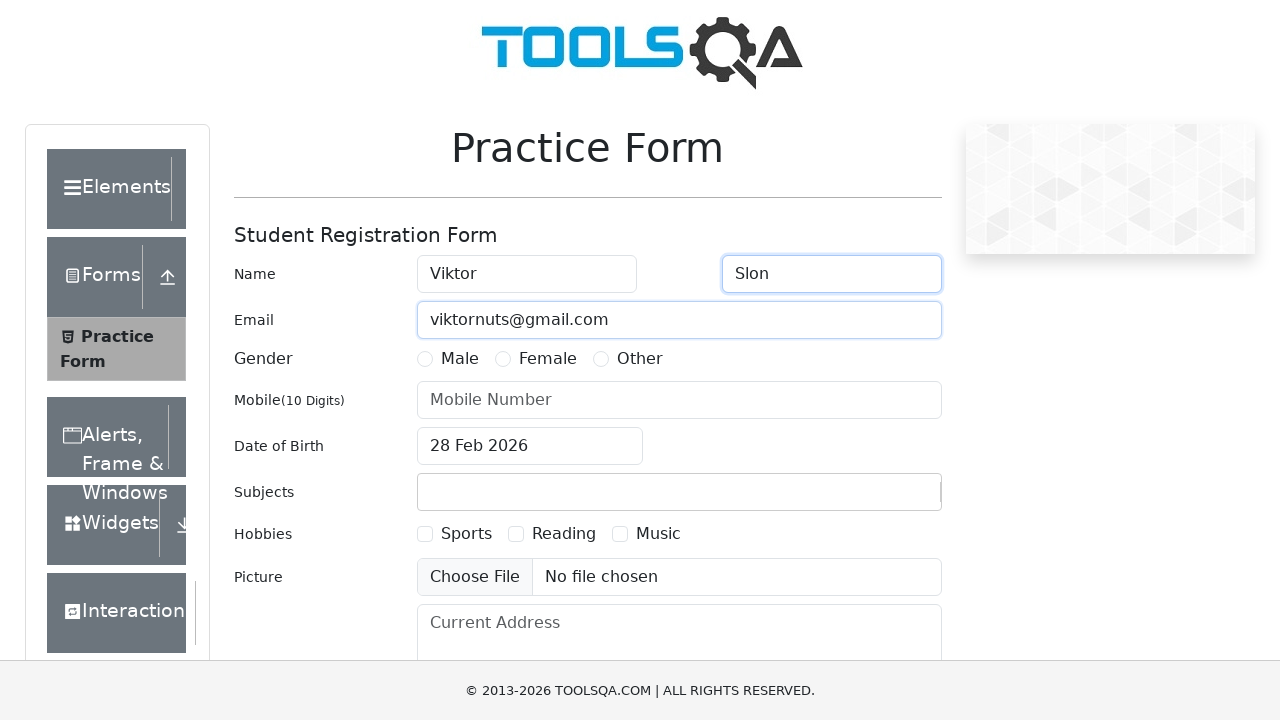

Selected gender 'Male' at (460, 359) on label[for='gender-radio-1']
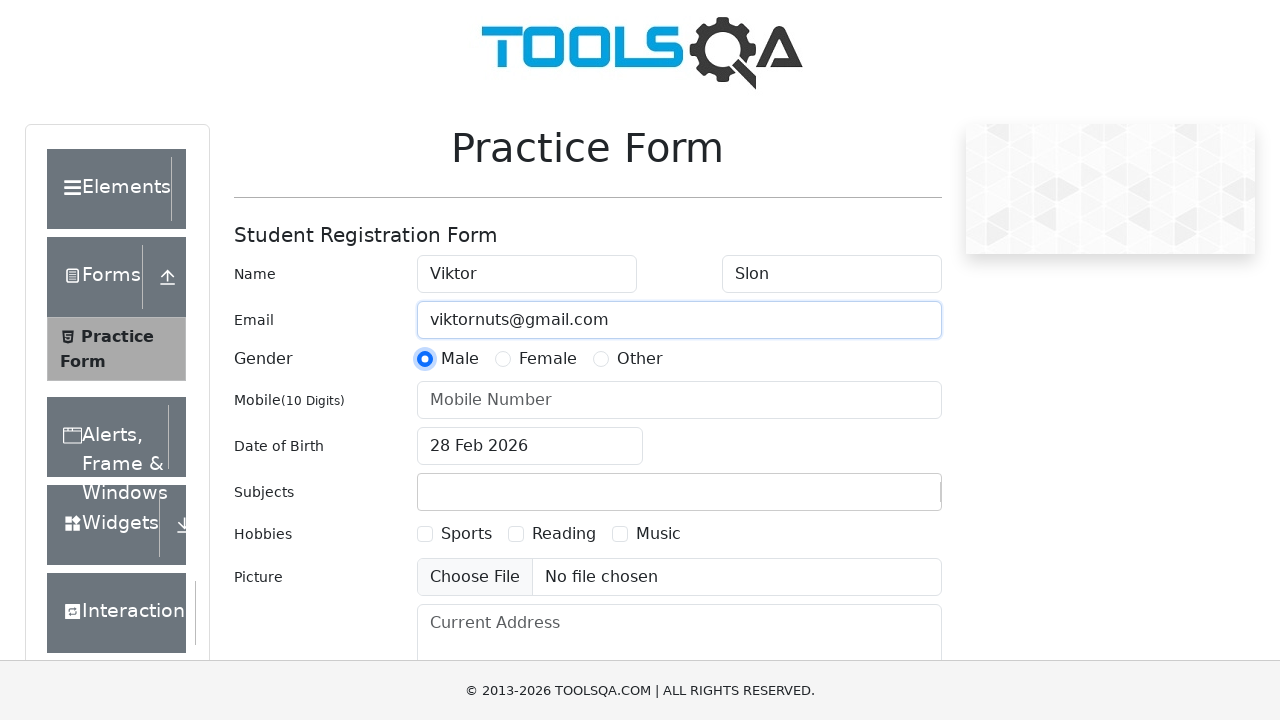

Filled phone number field with '8955245541' on #userNumber
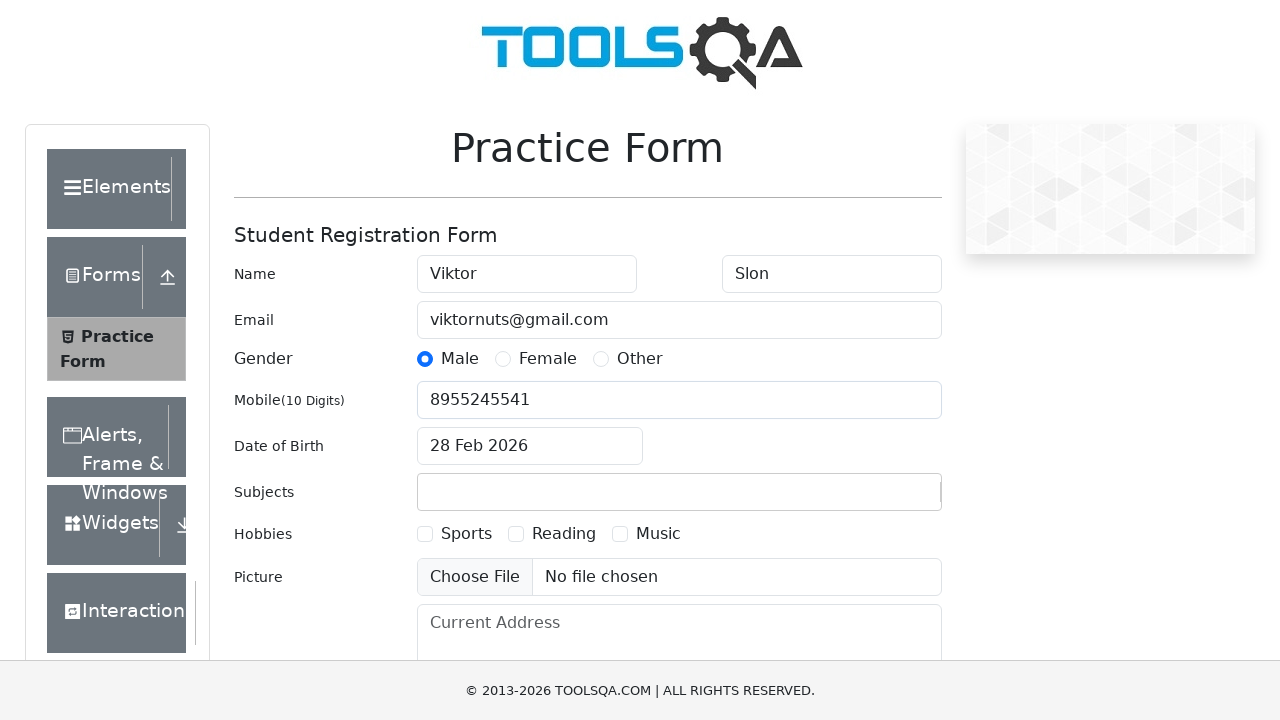

Opened date of birth picker at (530, 446) on #dateOfBirthInput
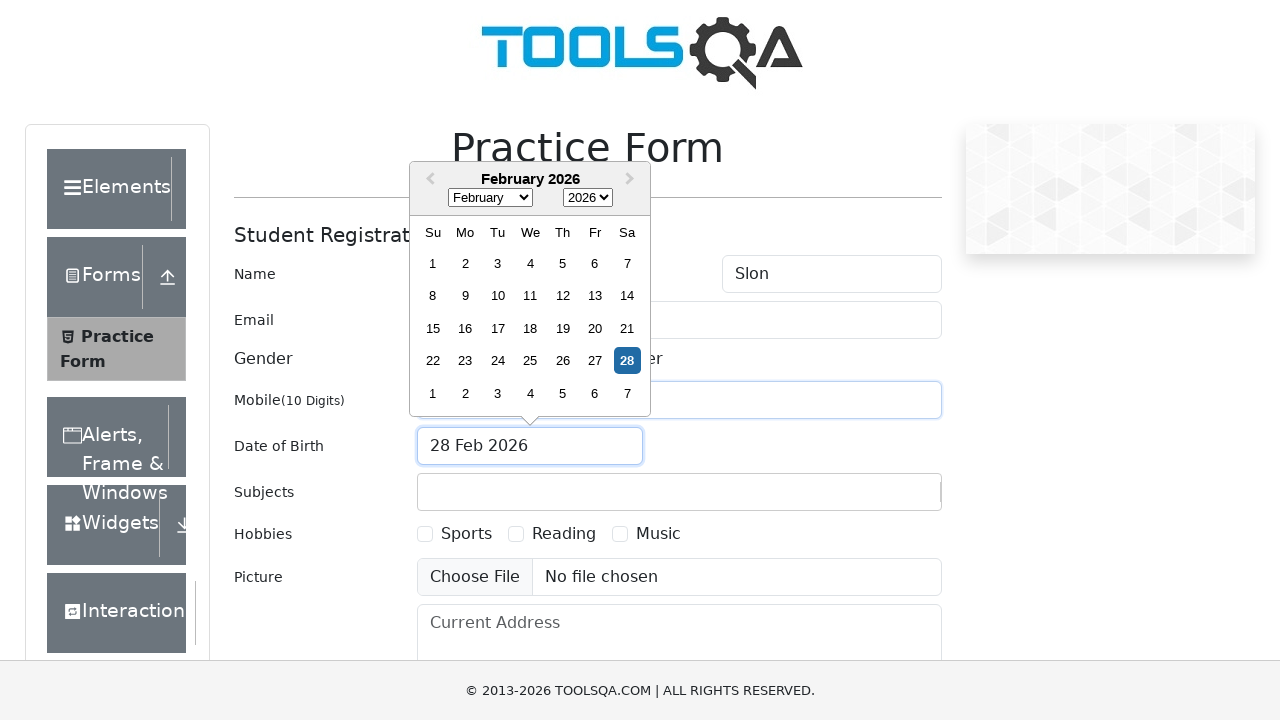

Selected month 'June' on .react-datepicker__month-select
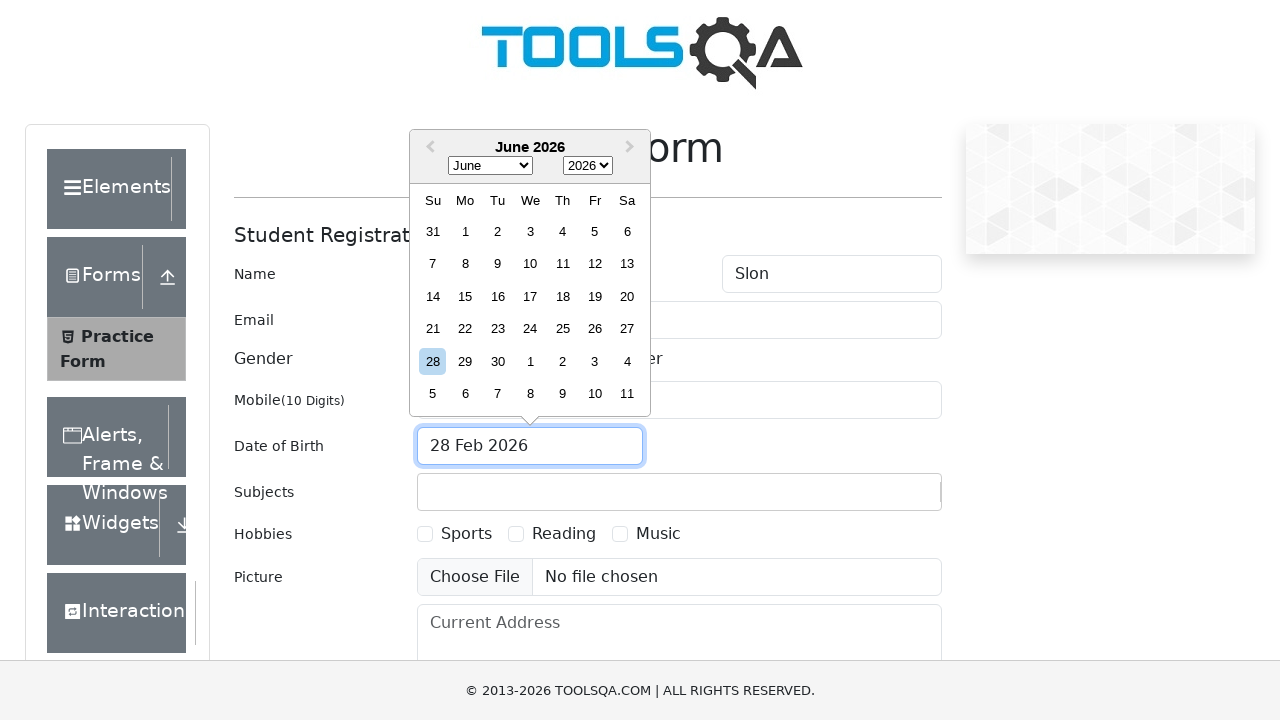

Selected year '1990' on .react-datepicker__year-select
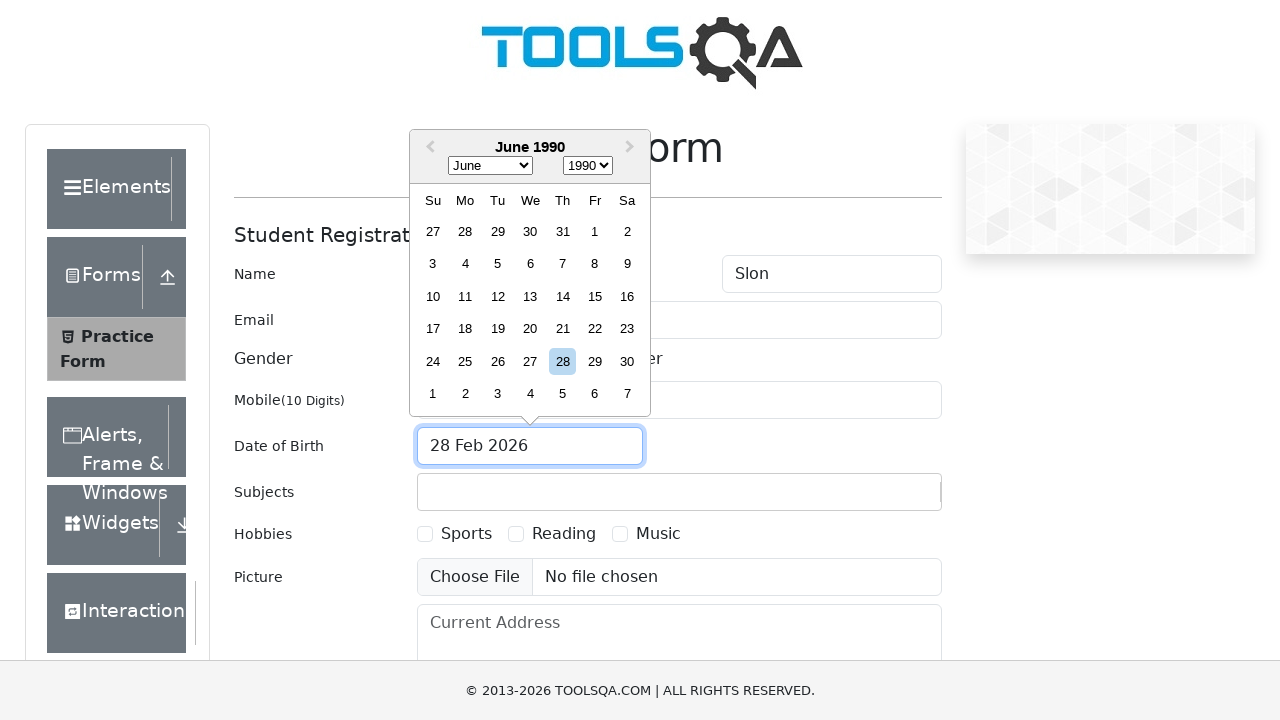

Selected day '21' from date picker at (562, 329) on .react-datepicker__day--021
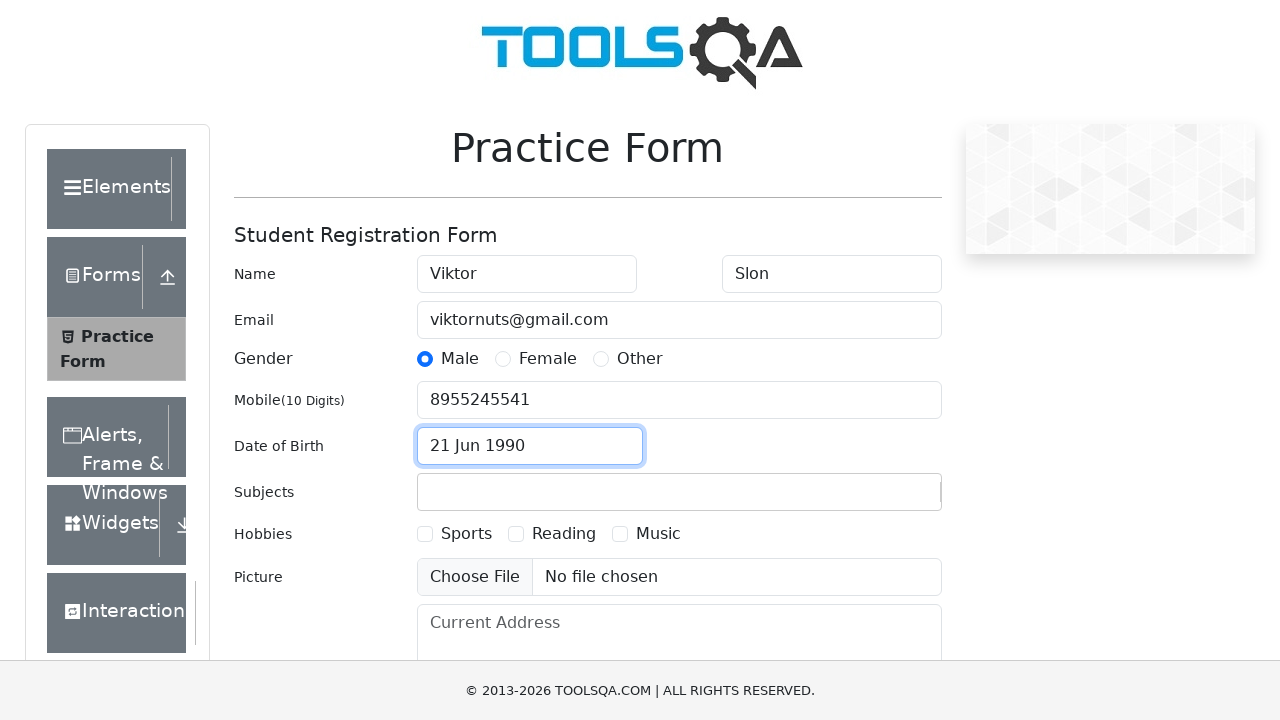

Filled subjects input with 'English' on #subjectsInput
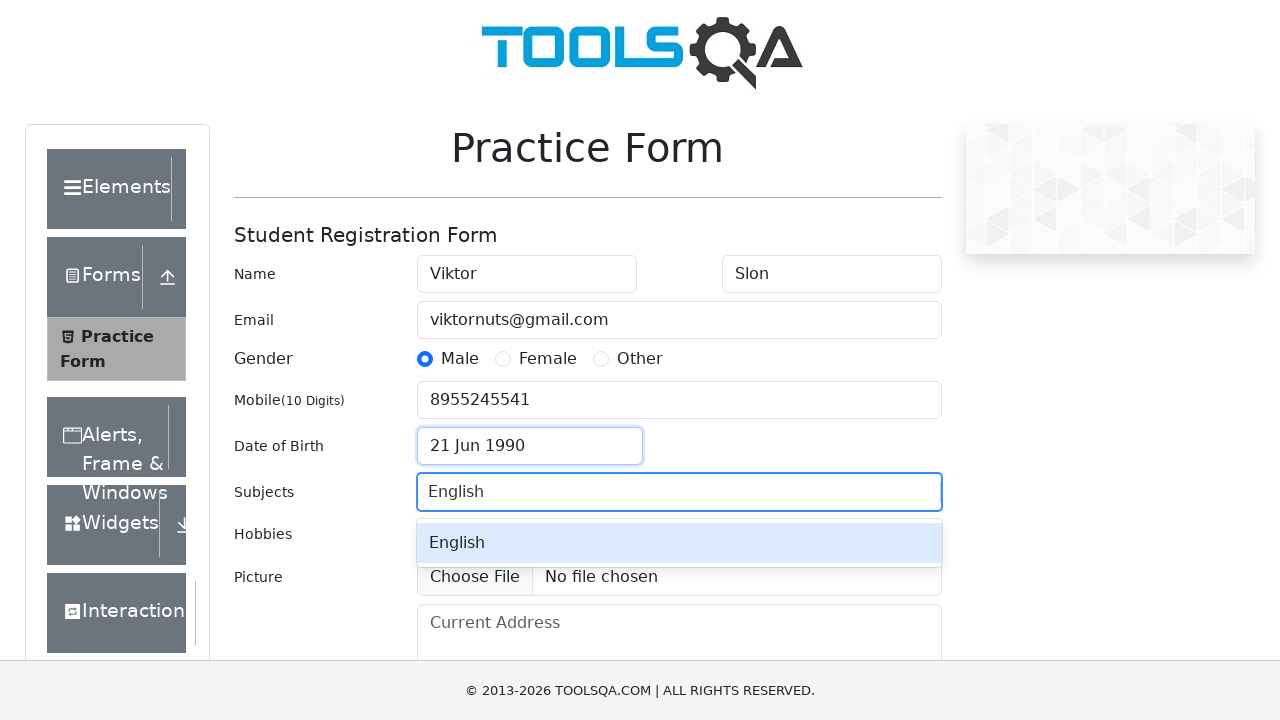

Pressed Enter to add 'English' subject on #subjectsInput
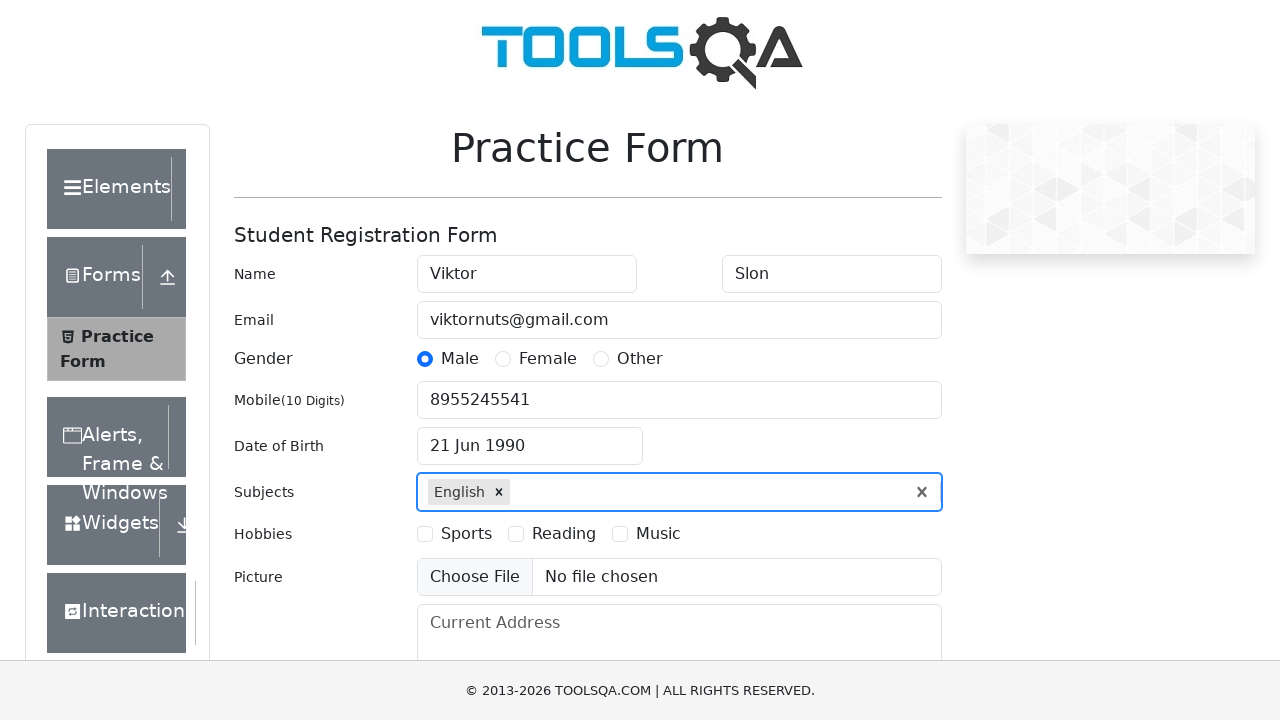

Filled subjects input with 'Maths' on #subjectsInput
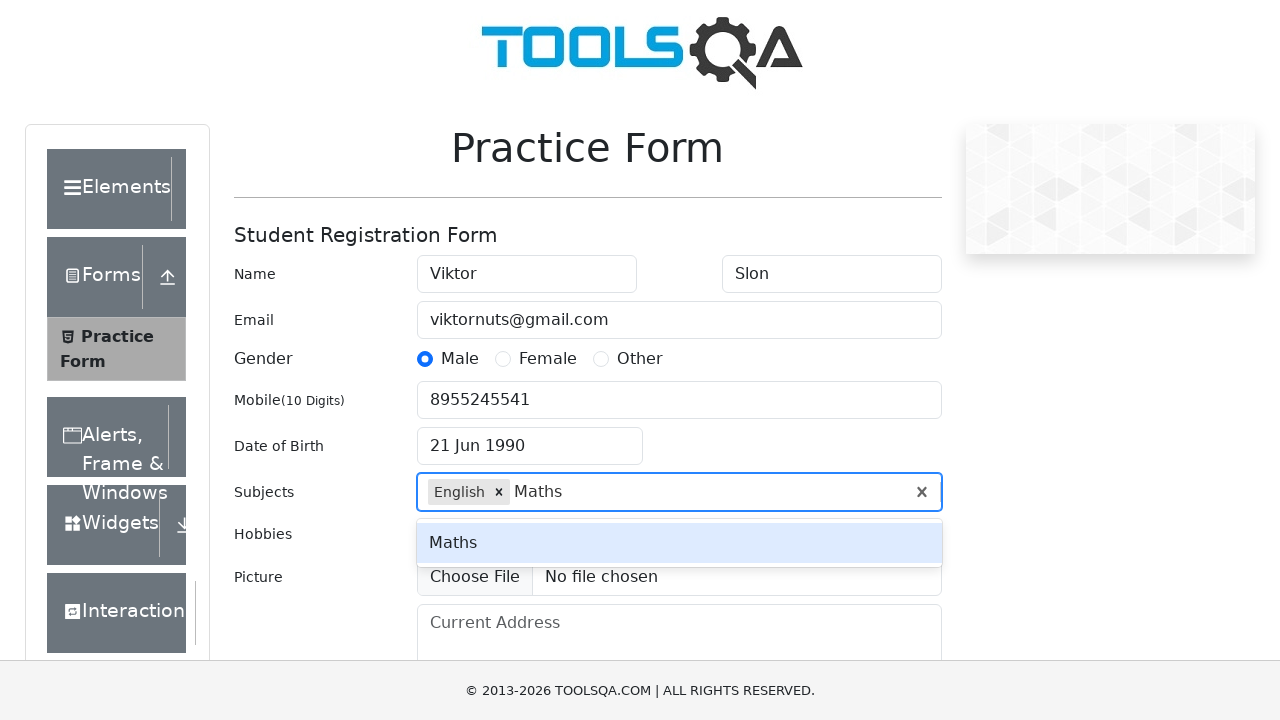

Pressed Enter to add 'Maths' subject on #subjectsInput
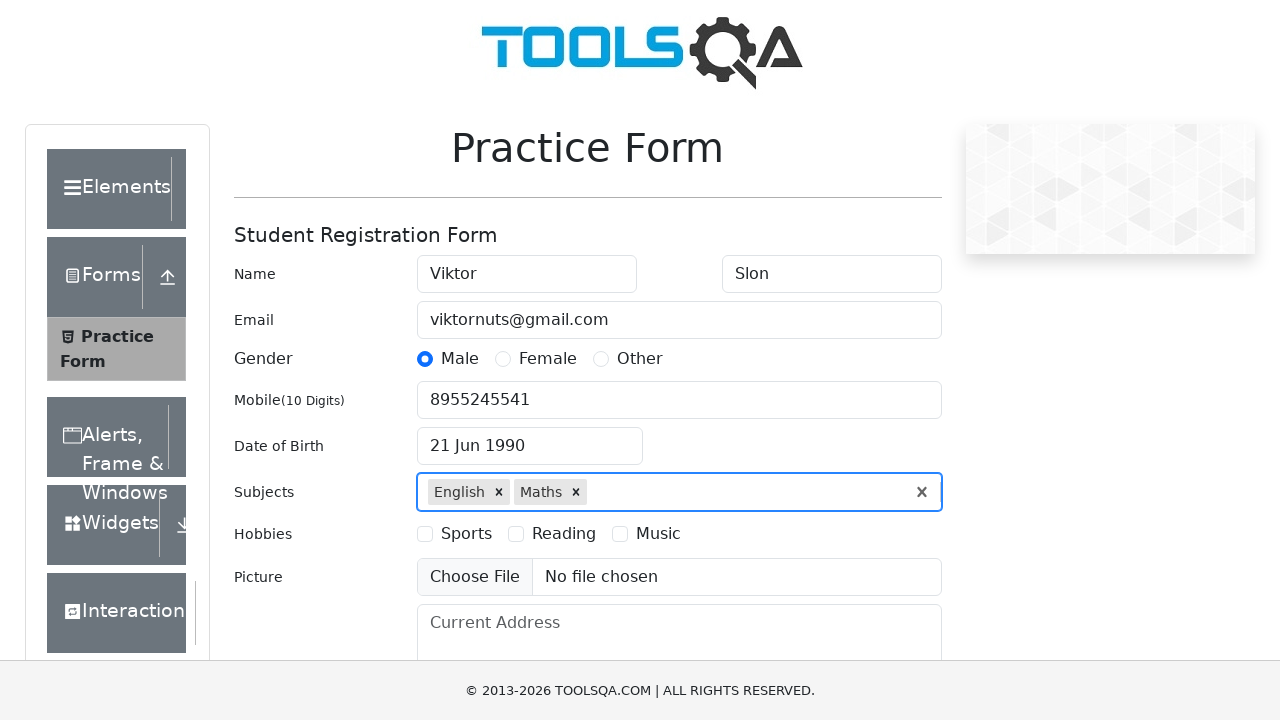

Selected first hobby at (466, 534) on label[for='hobbies-checkbox-1']
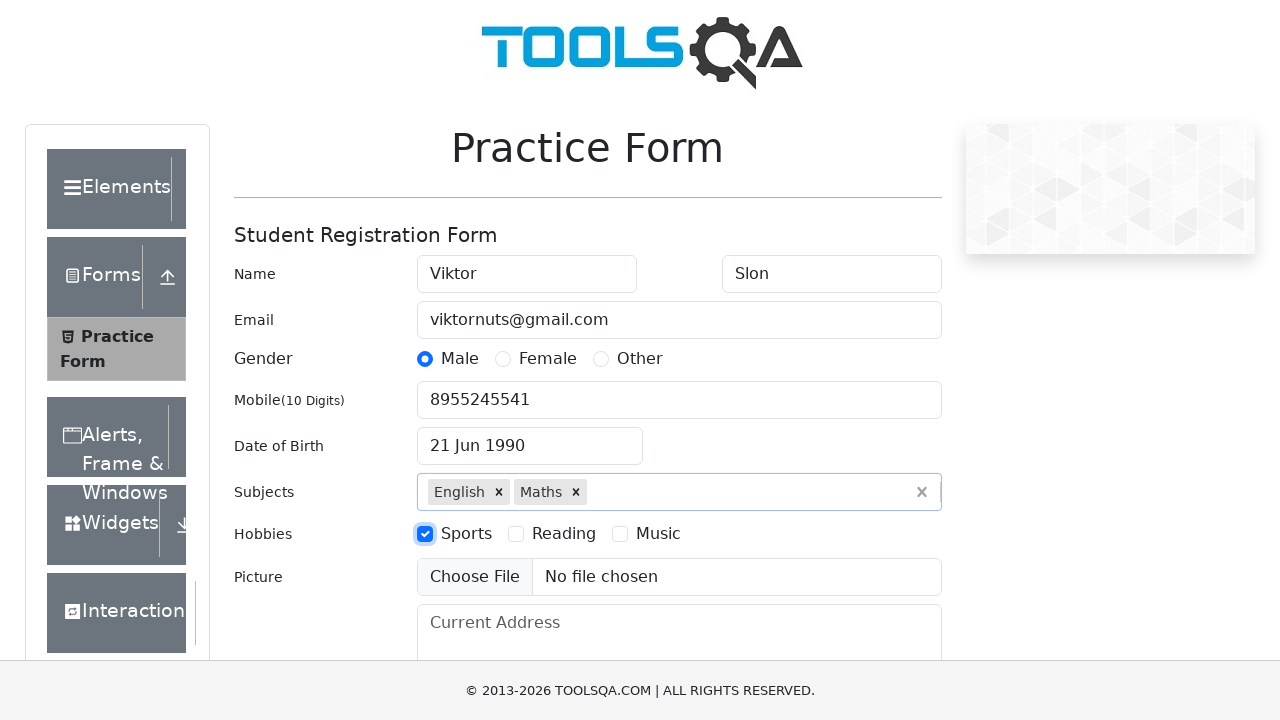

Selected second hobby at (564, 534) on label[for='hobbies-checkbox-2']
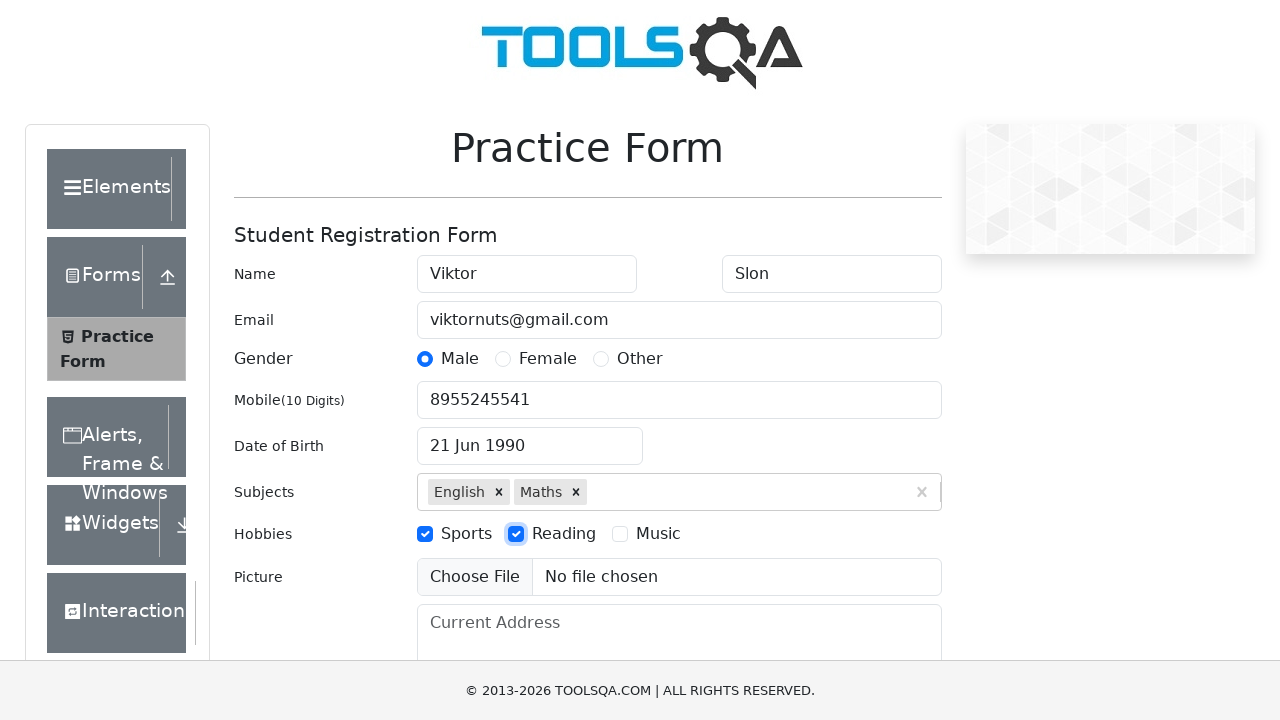

Filled current address with 'Nikolaya Shishka 21' on textarea[placeholder='Current Address']
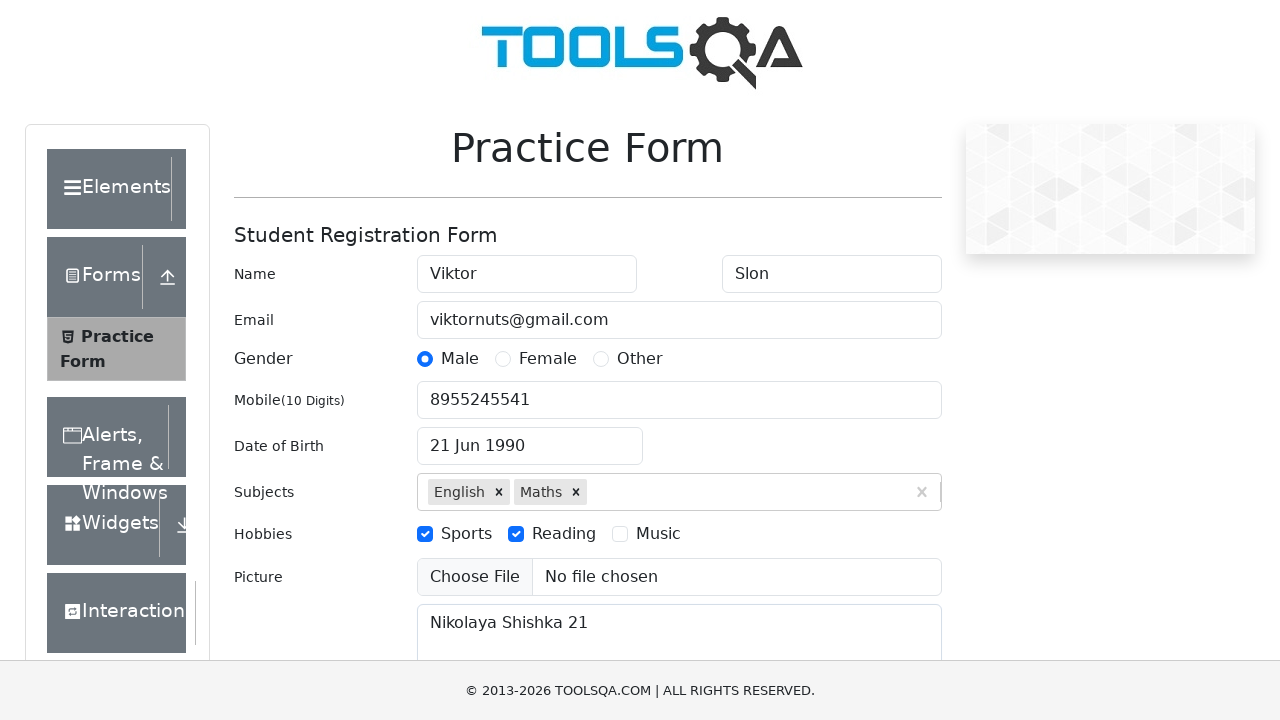

Scrolled address field into view
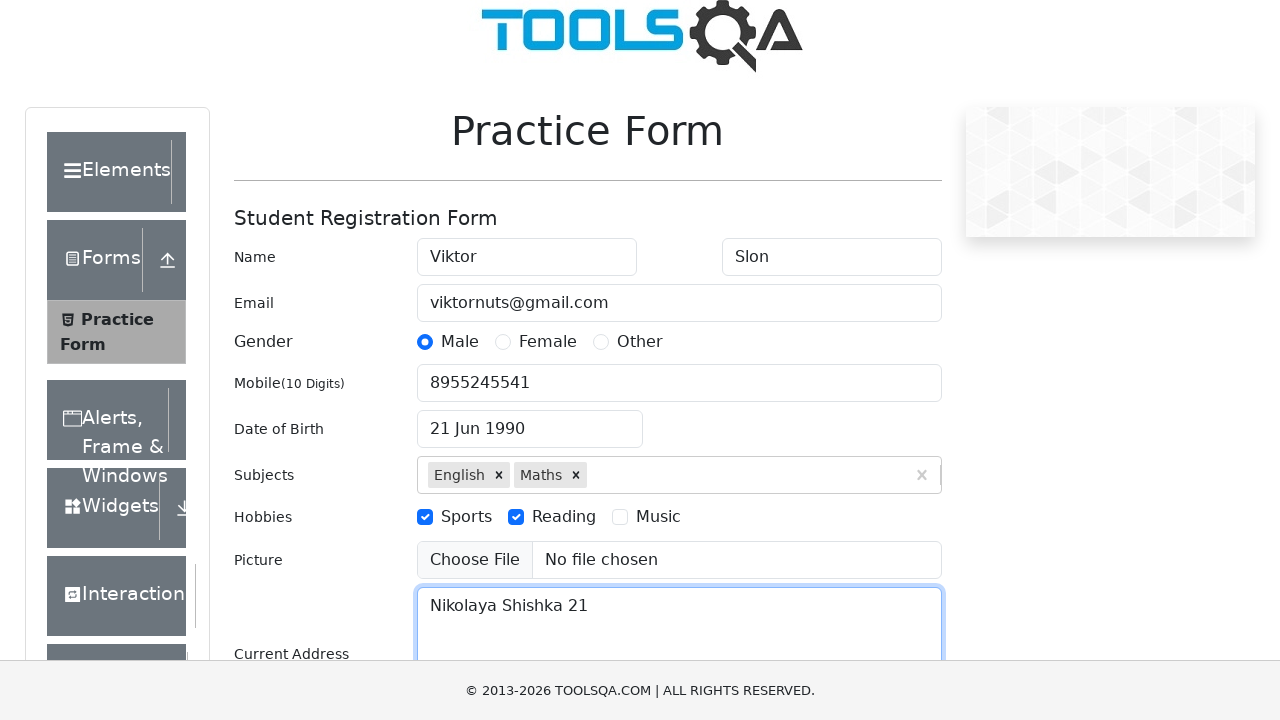

Filled state input with 'Raj' on #react-select-3-input
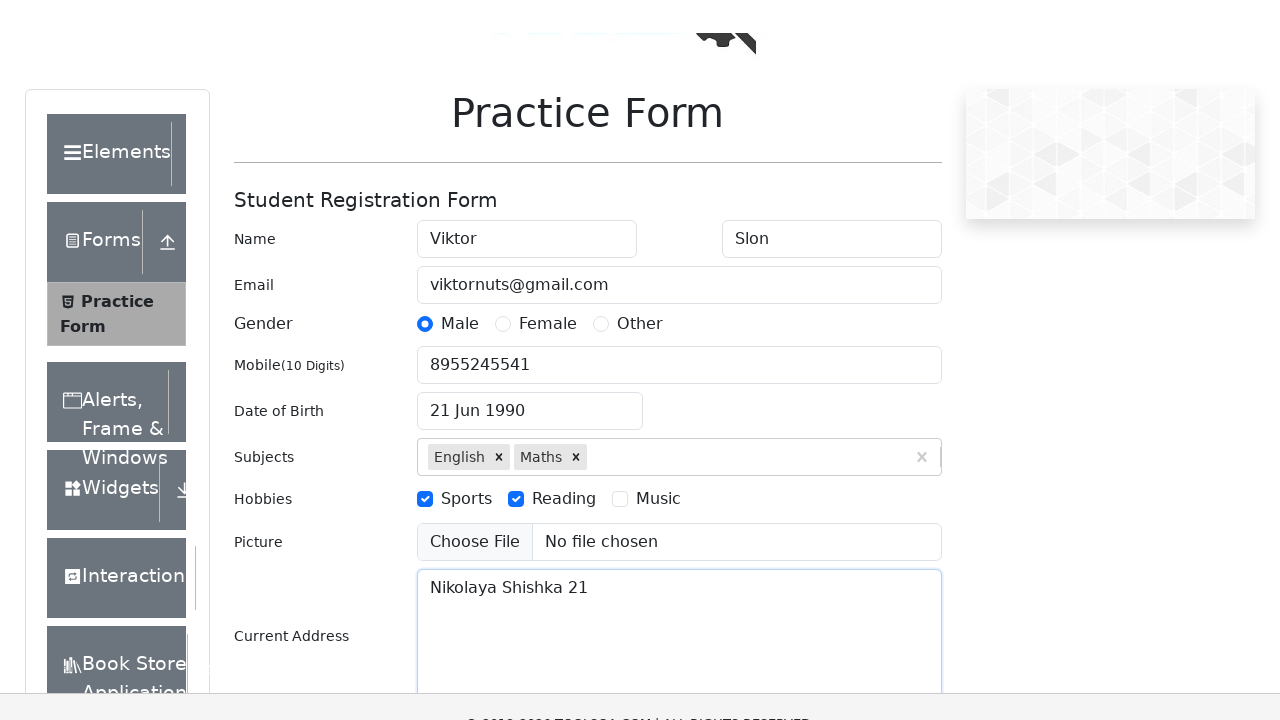

Selected state 'Raj' on #react-select-3-input
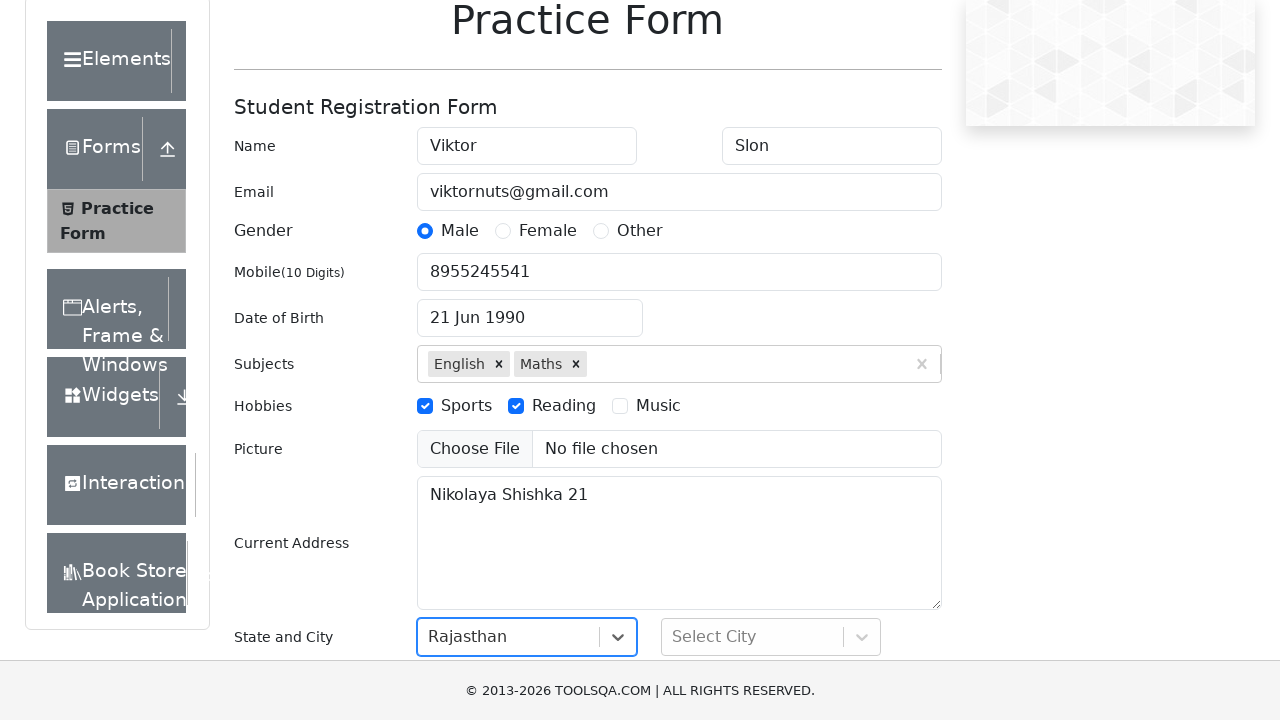

Filled city input with 'Jaise' on #react-select-4-input
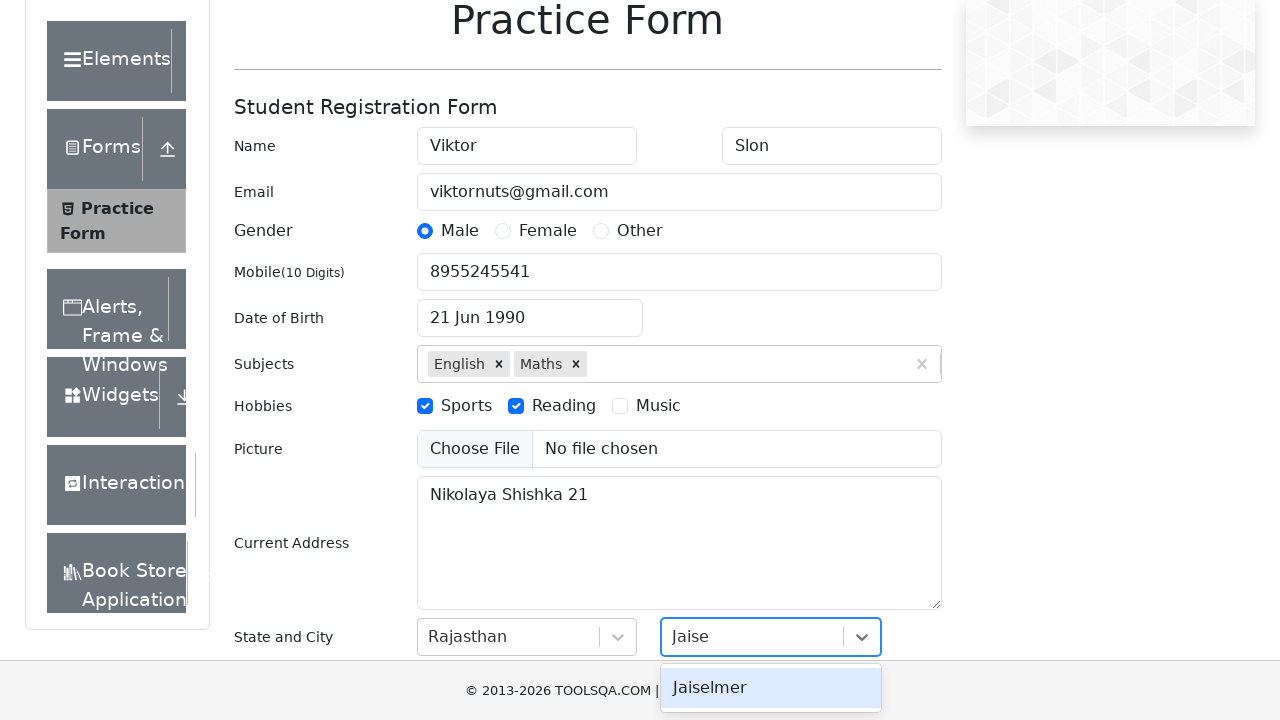

Selected city 'Jaise' on #react-select-4-input
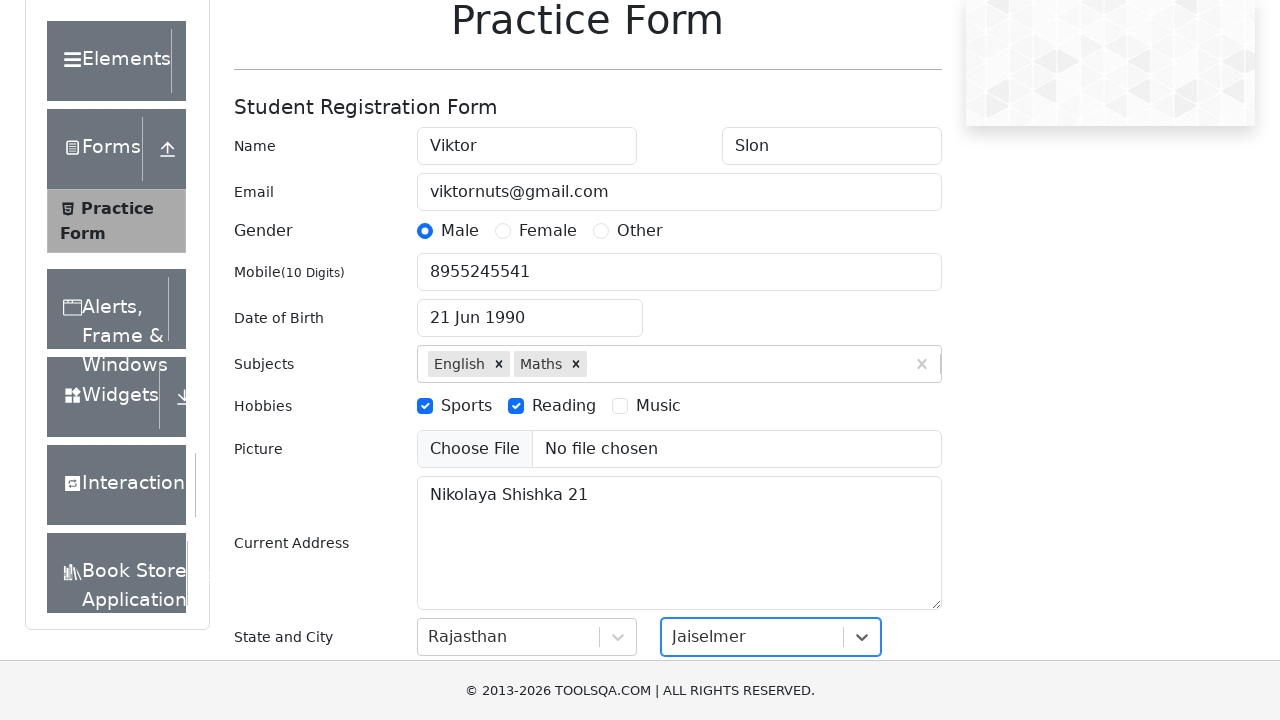

Clicked submit button to submit the form at (885, 499) on #submit
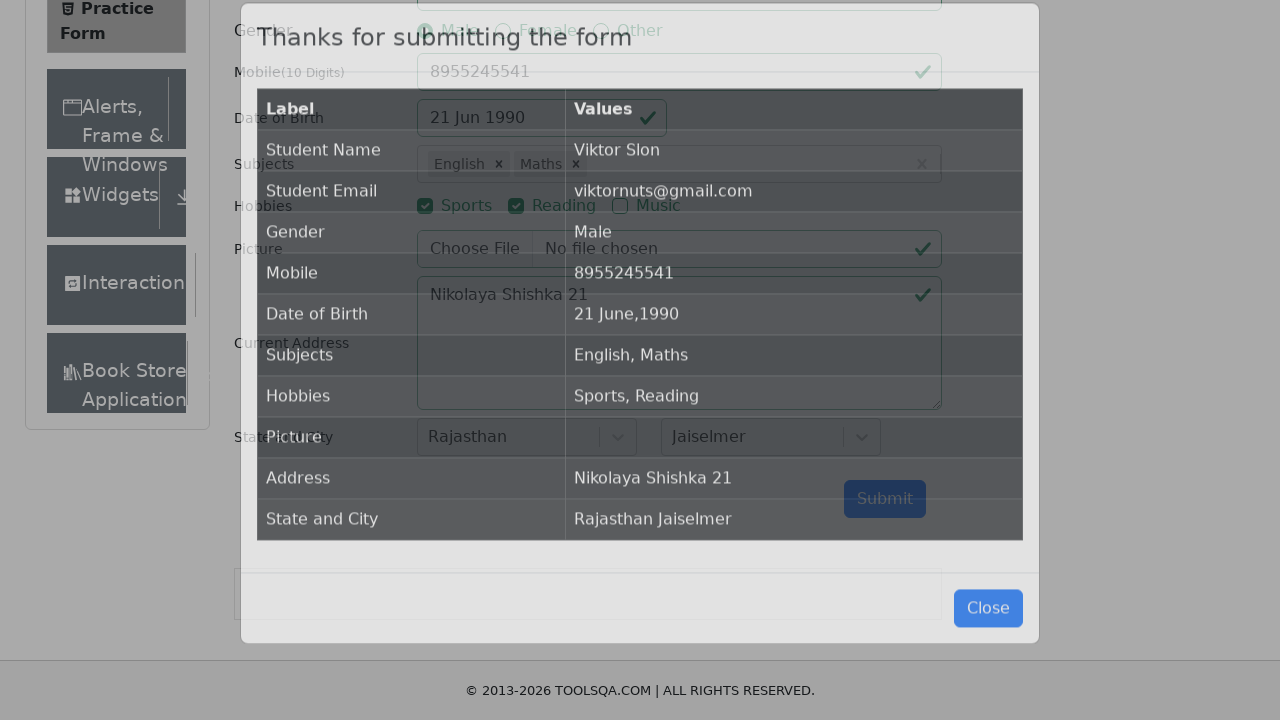

Submission modal appeared
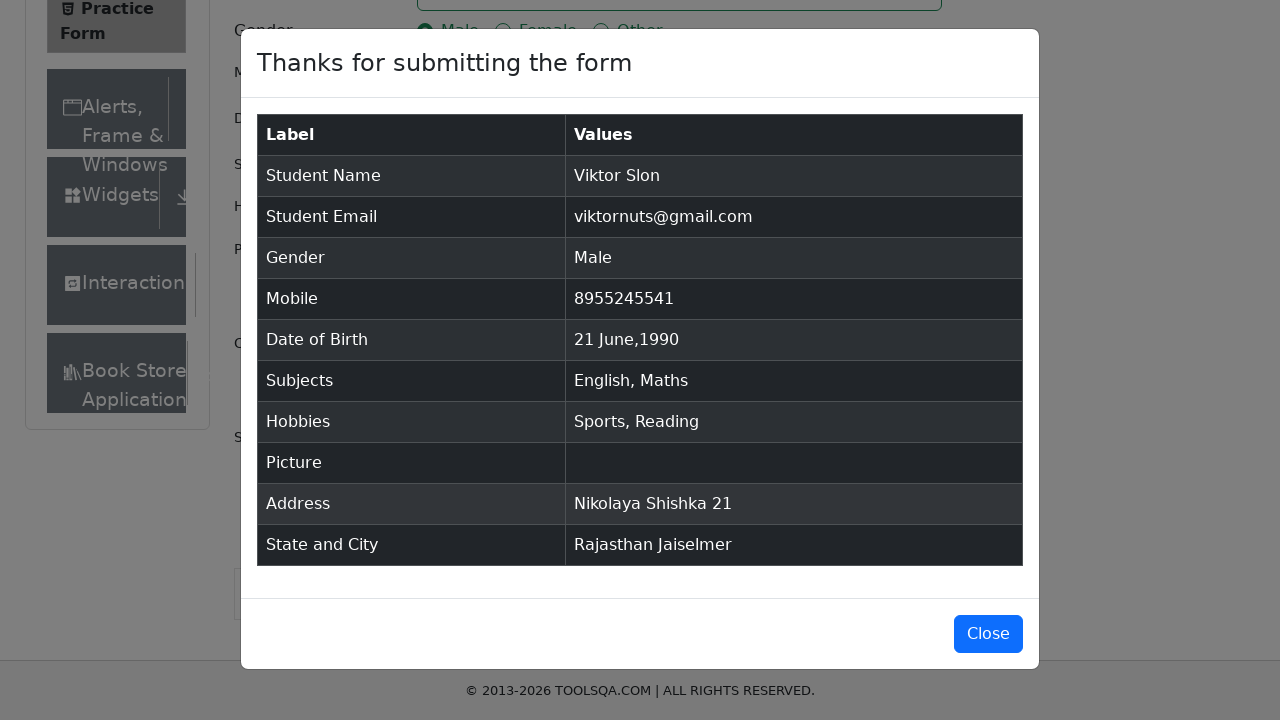

Verified 'Thanks for submitting the form' message displayed
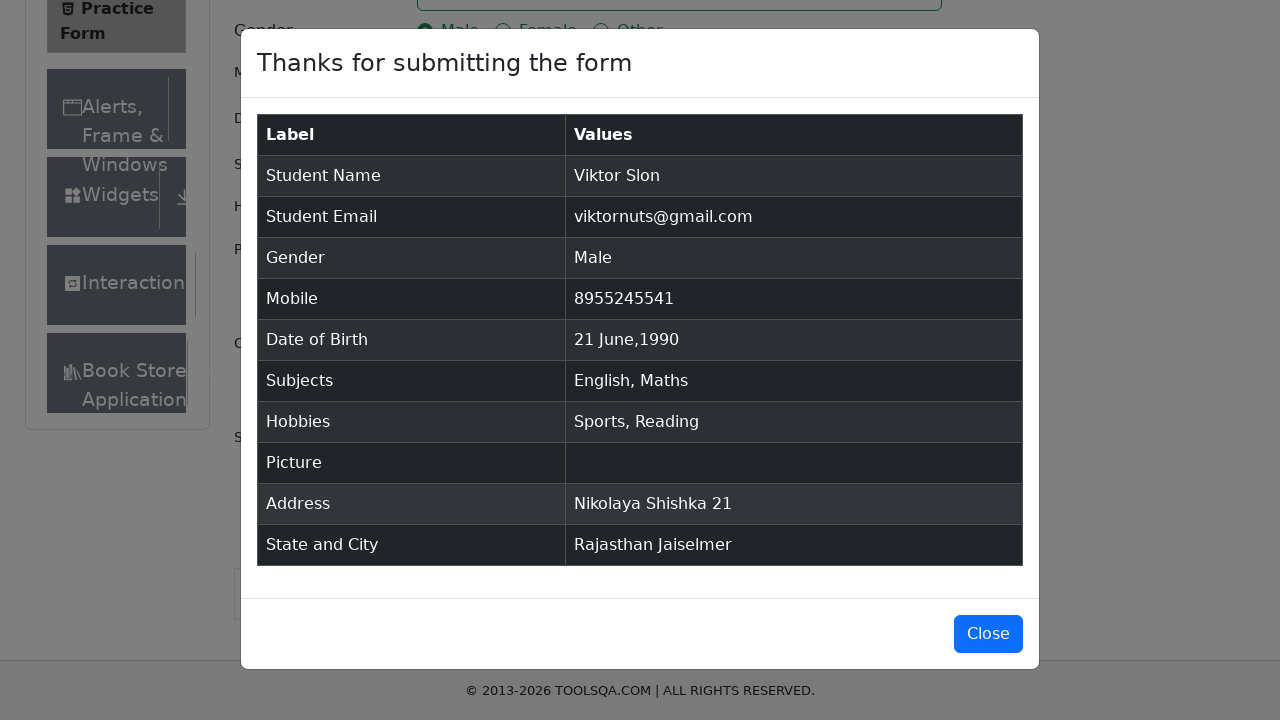

Submission summary table loaded and verified
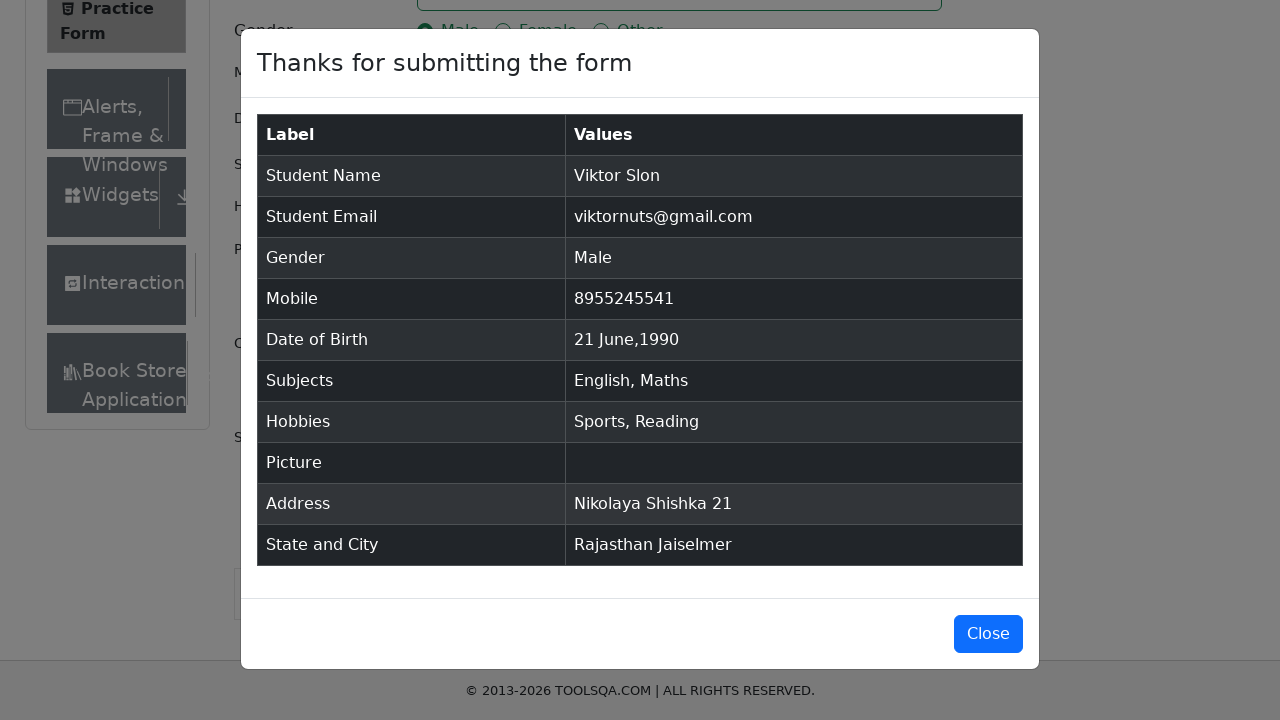

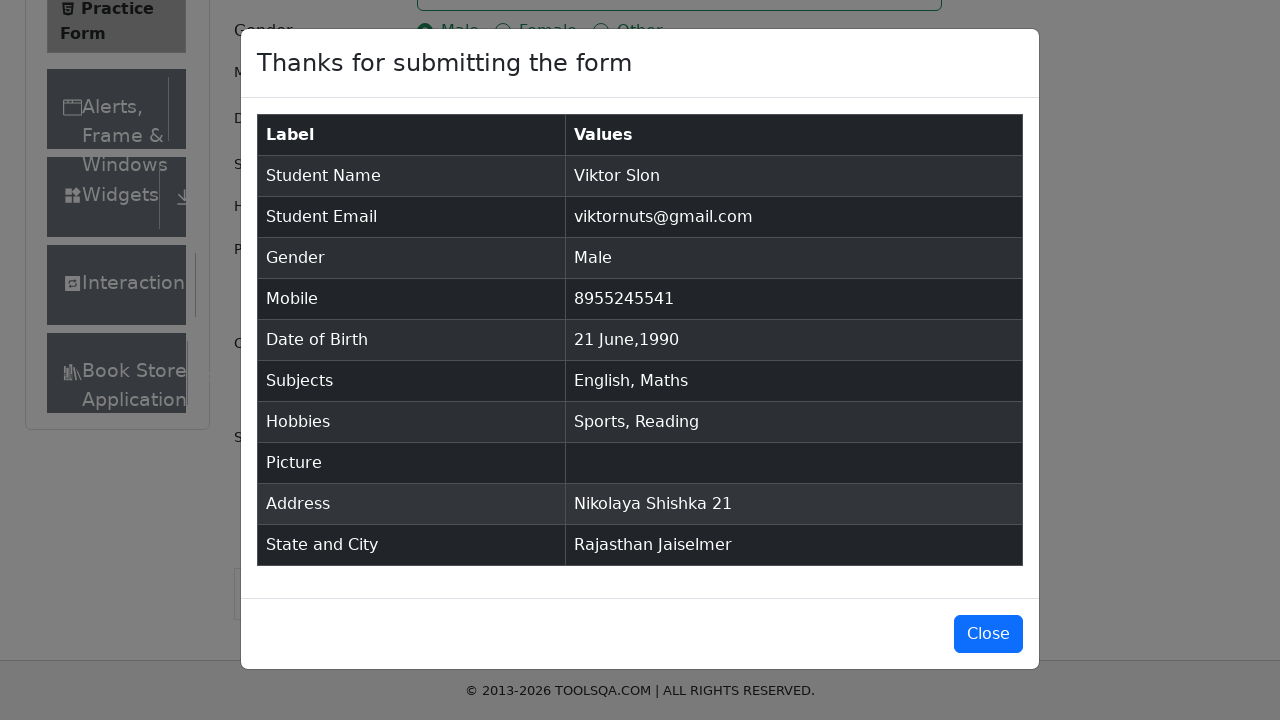